Navigates to Tiki.vn website using Edge browser. This is a basic browser launch test with no additional actions.

Starting URL: https://tiki.vn

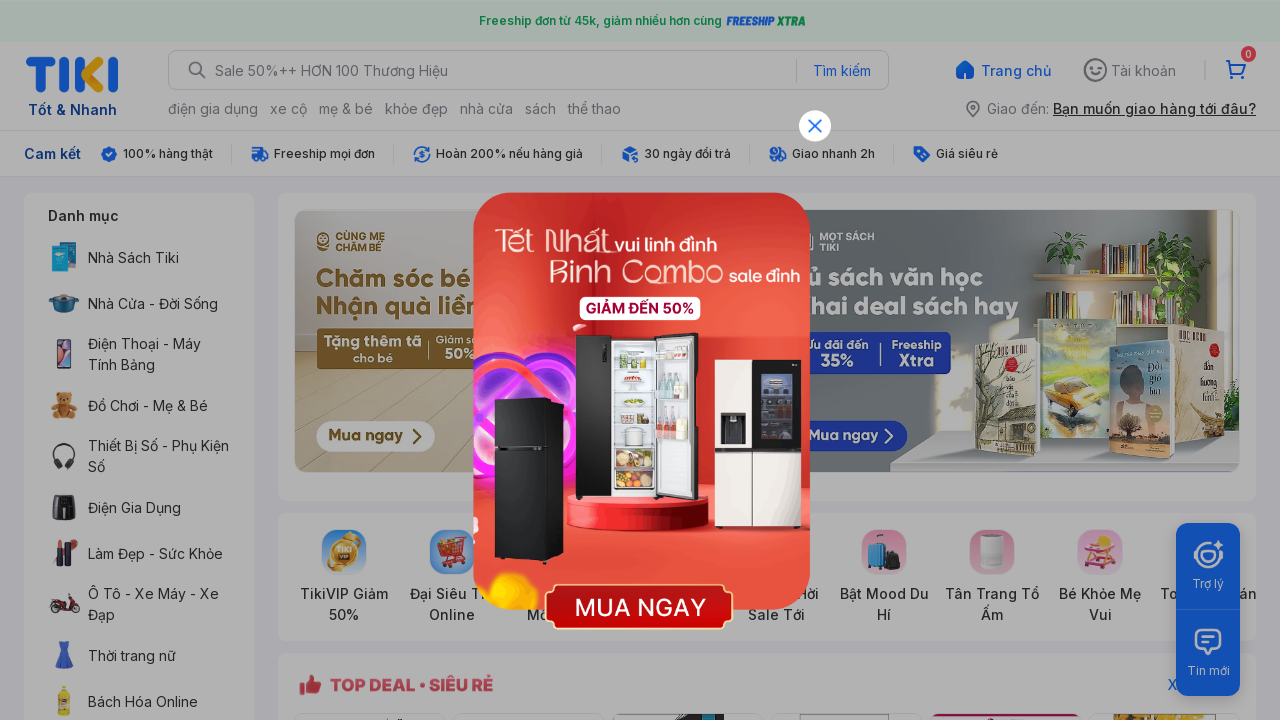

Waited for Tiki.vn page to load (domcontentloaded state)
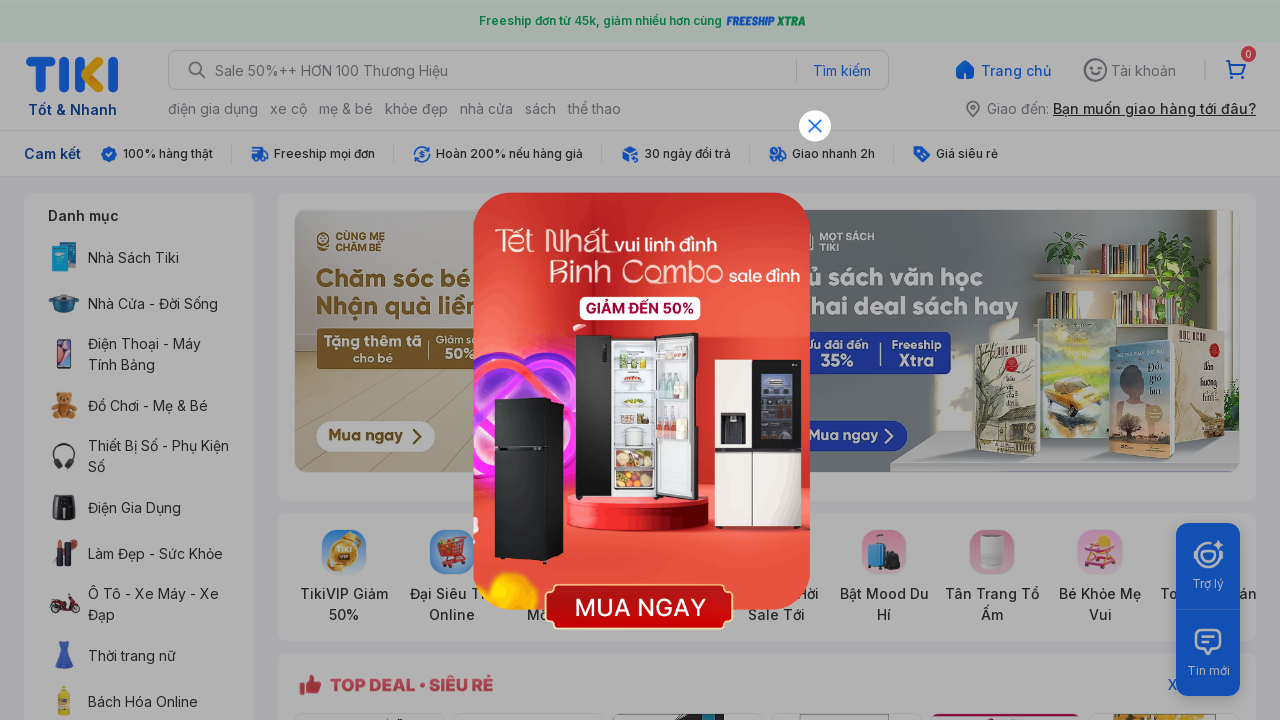

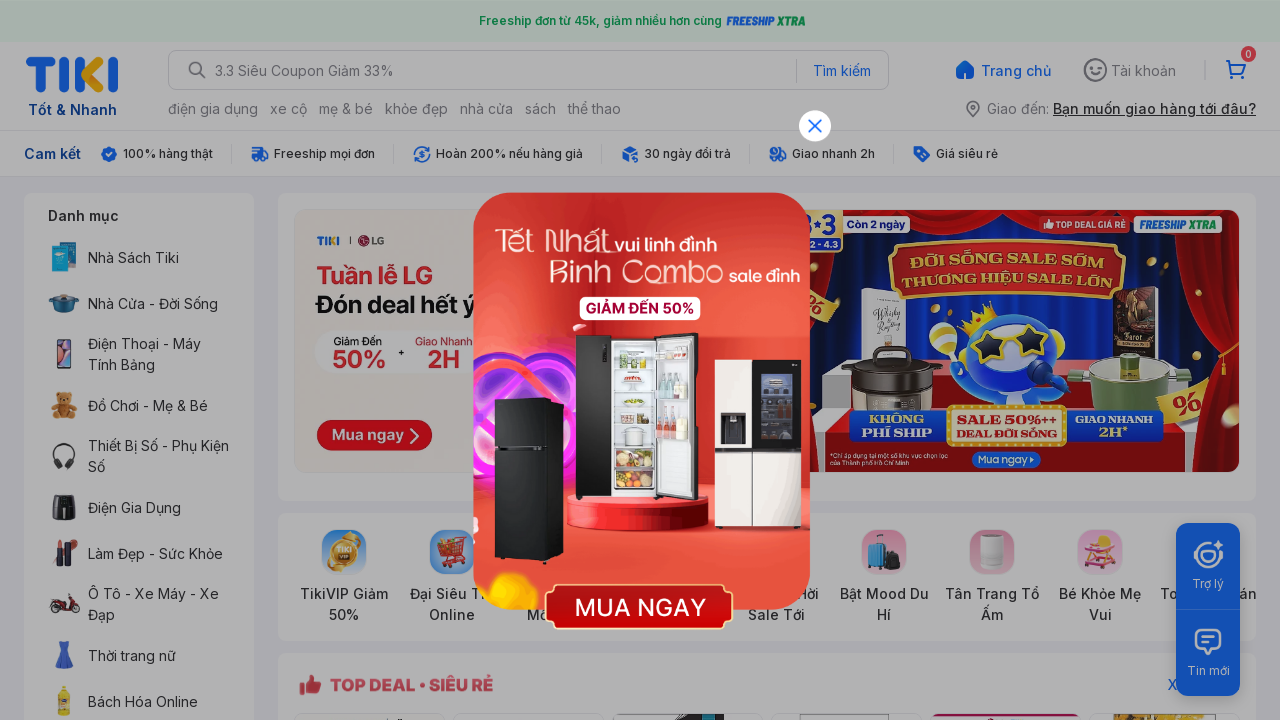